Tests prompt alert functionality by clicking to trigger an alert, entering text into the prompt, and accepting it

Starting URL: http://demo.automationtesting.in/Alerts.html

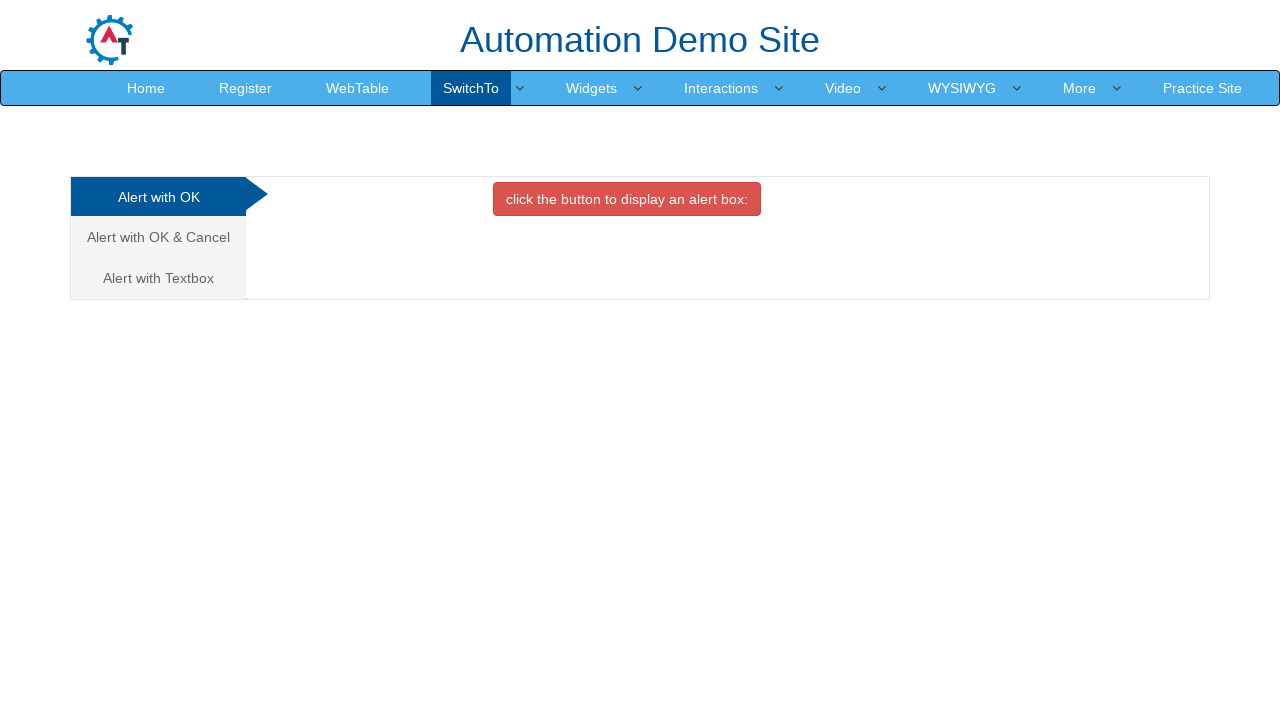

Clicked on the 'Alert with Textbox' tab at (158, 278) on body > div.container.center > div > div > div > div.tabpane.pullleft > ul > li:n
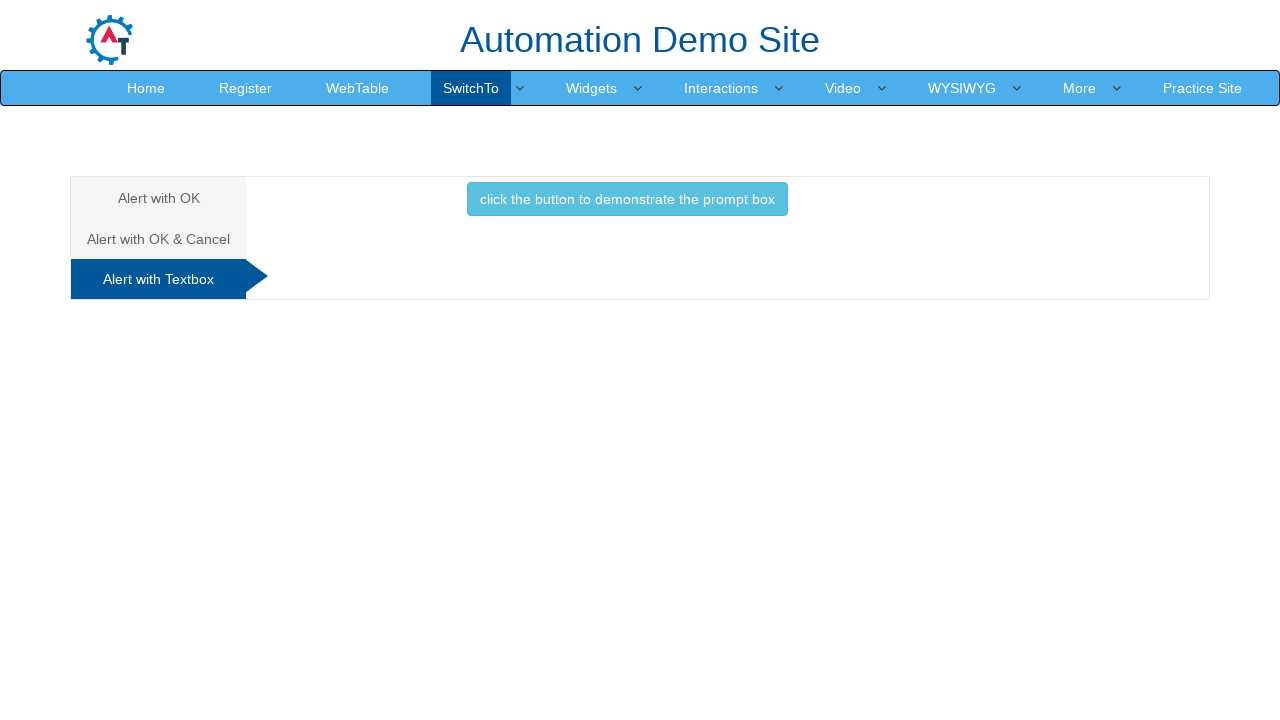

Set up dialog handler to accept prompt with text 'hello automation test'
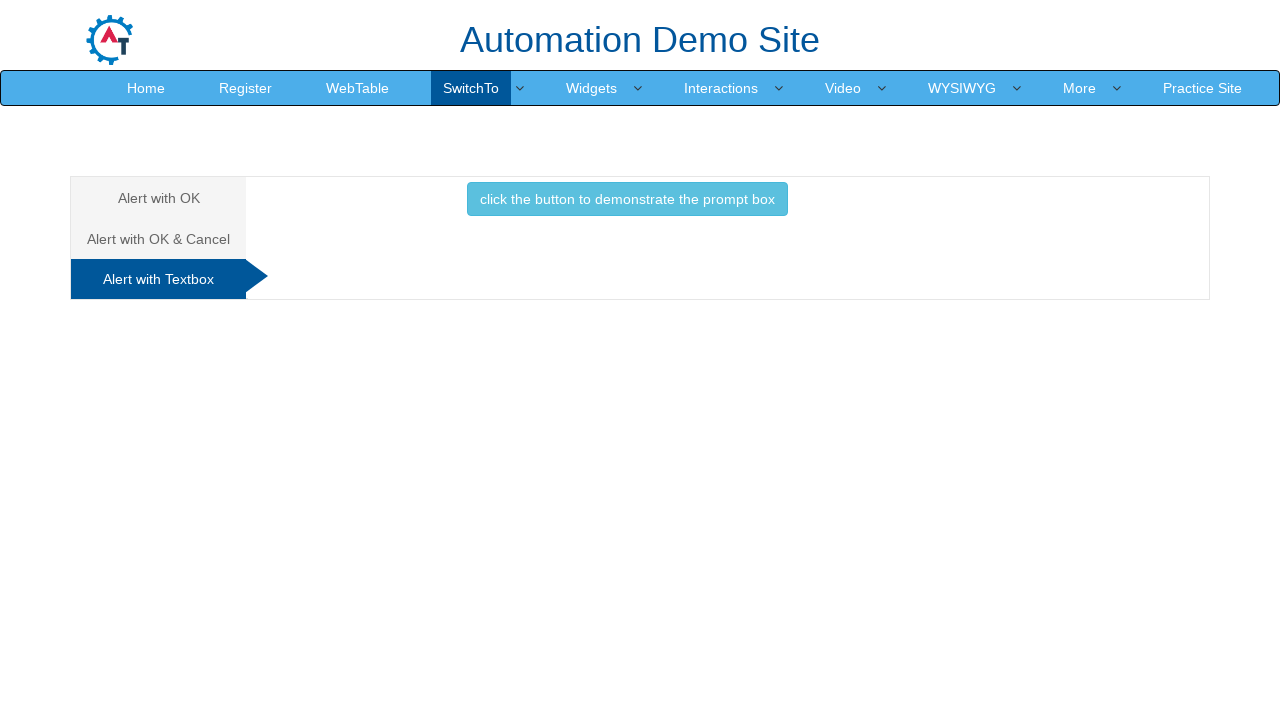

Clicked button to trigger the prompt alert at (627, 199) on #Textbox > button
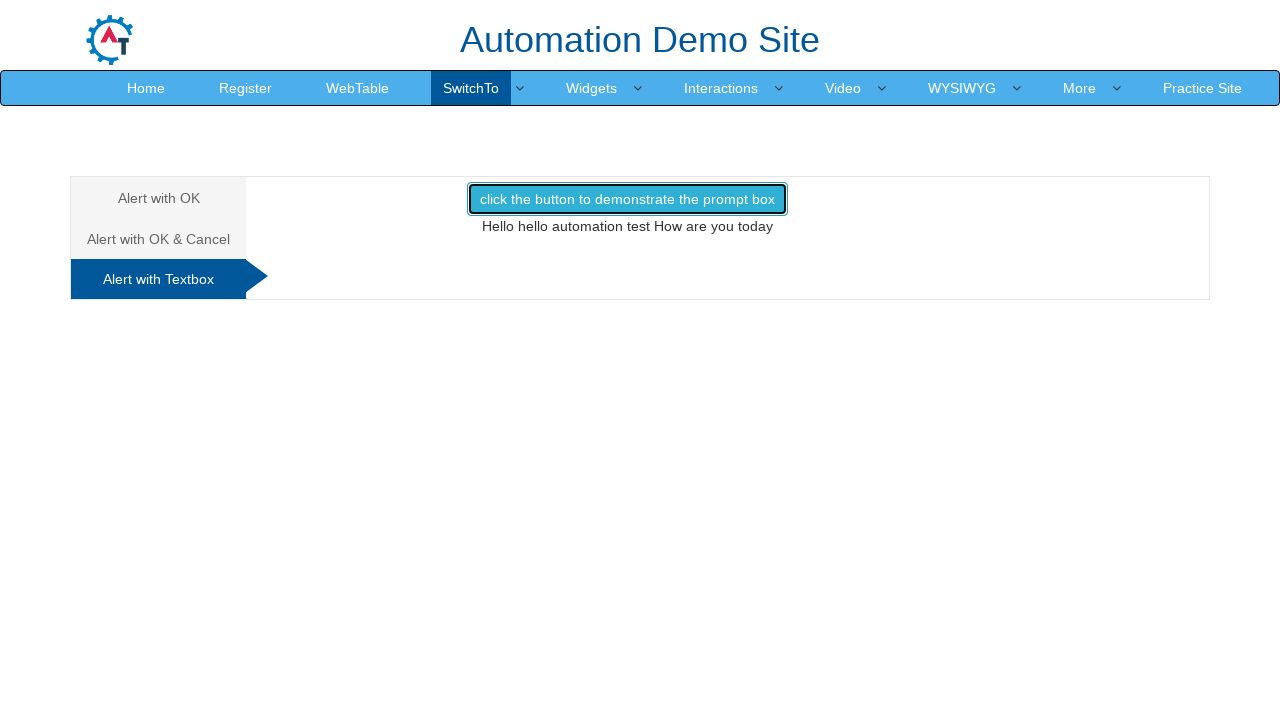

Waited for dialog to be handled
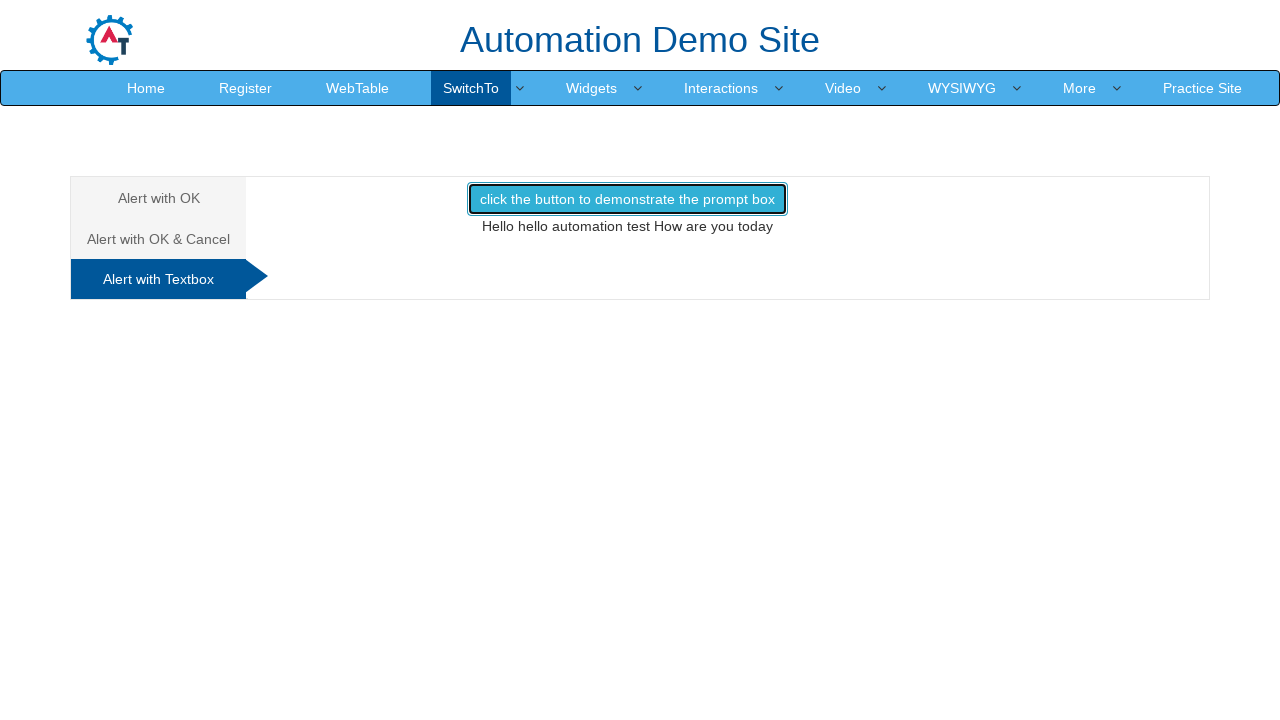

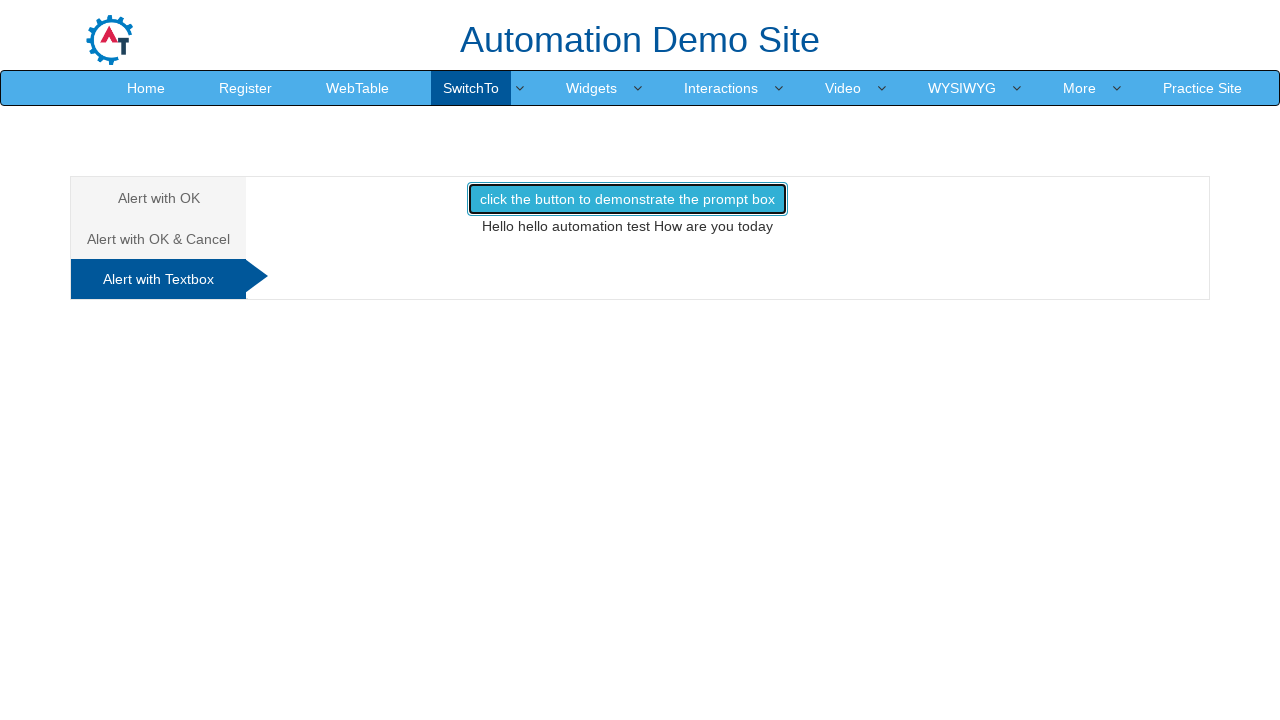